Fills out a form with first name, last name, and email information

Starting URL: http://secure-retreat-92358.herokuapp.com/

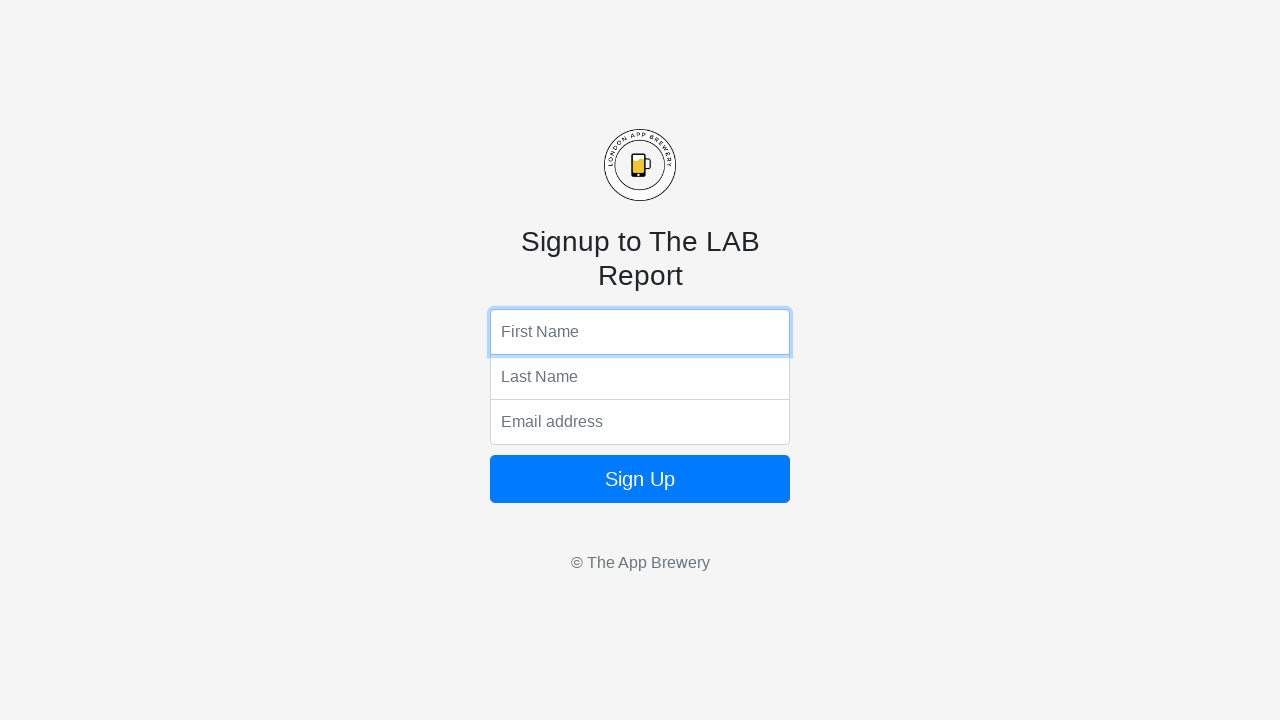

Filled first name field with 'Babak' on input[name='fName']
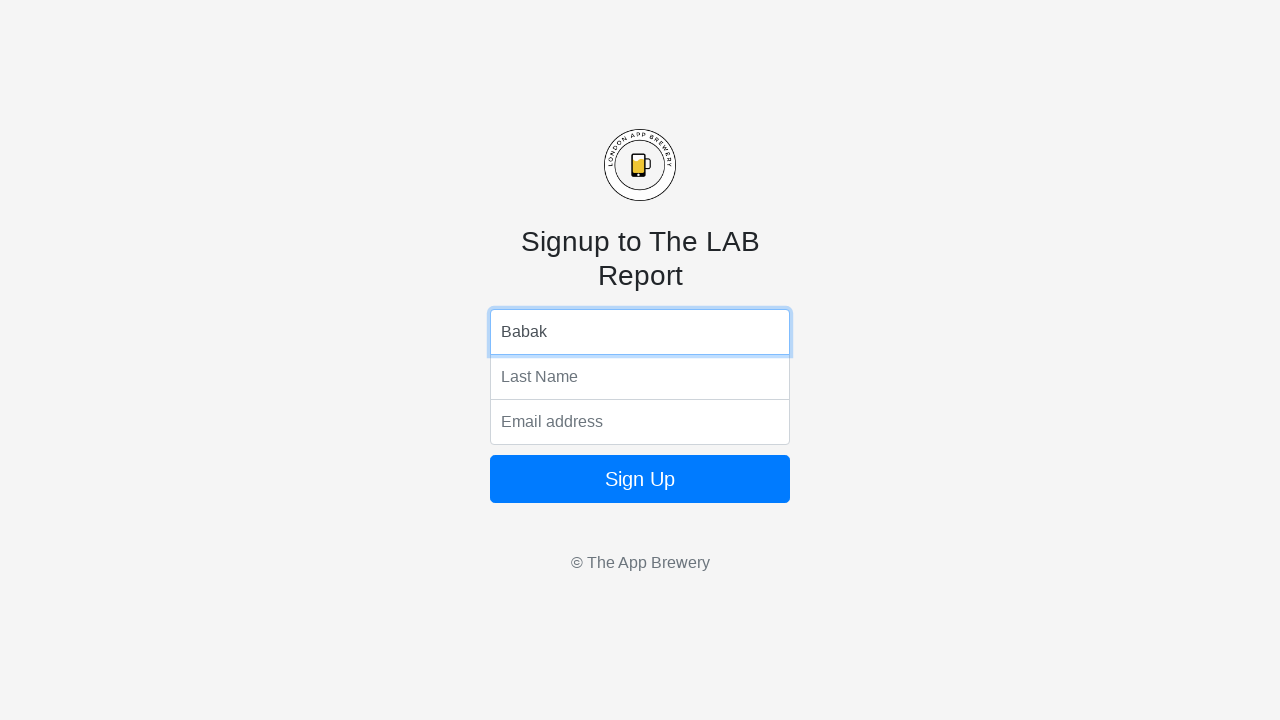

Filled last name field with 'Shir' on input[name='lName']
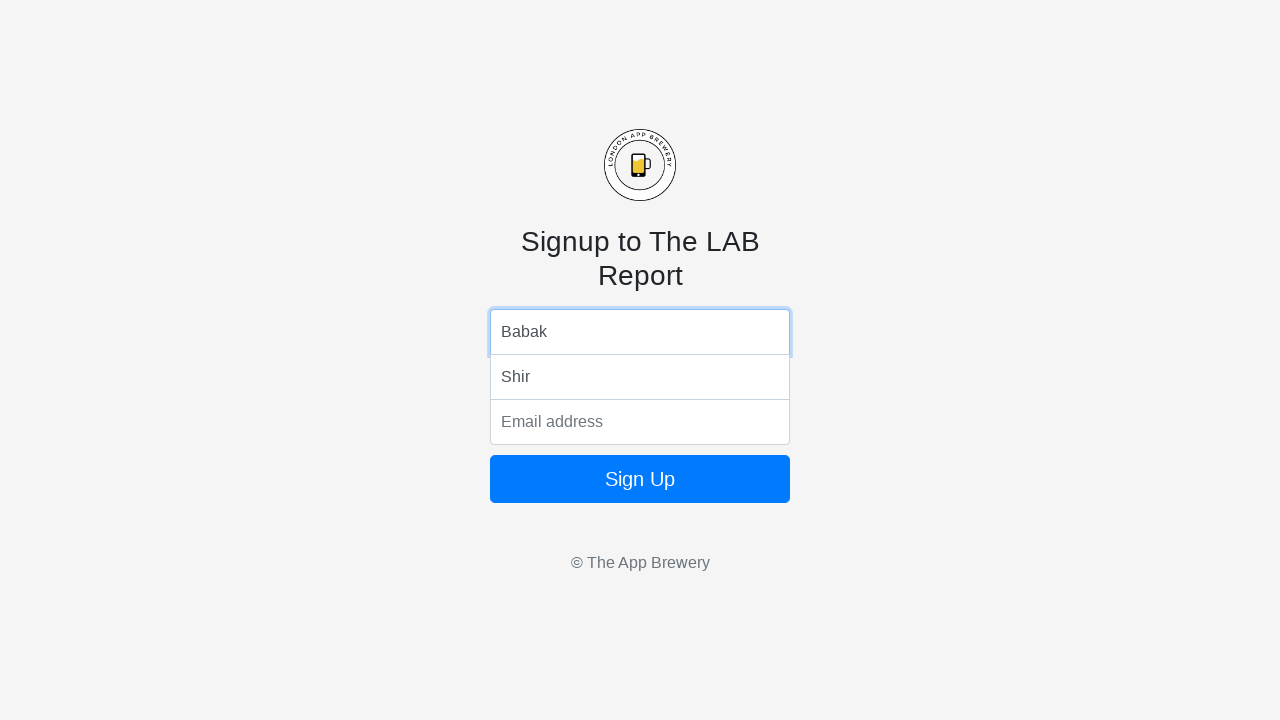

Filled email field with 'babak@gmail.com' on input[name='email']
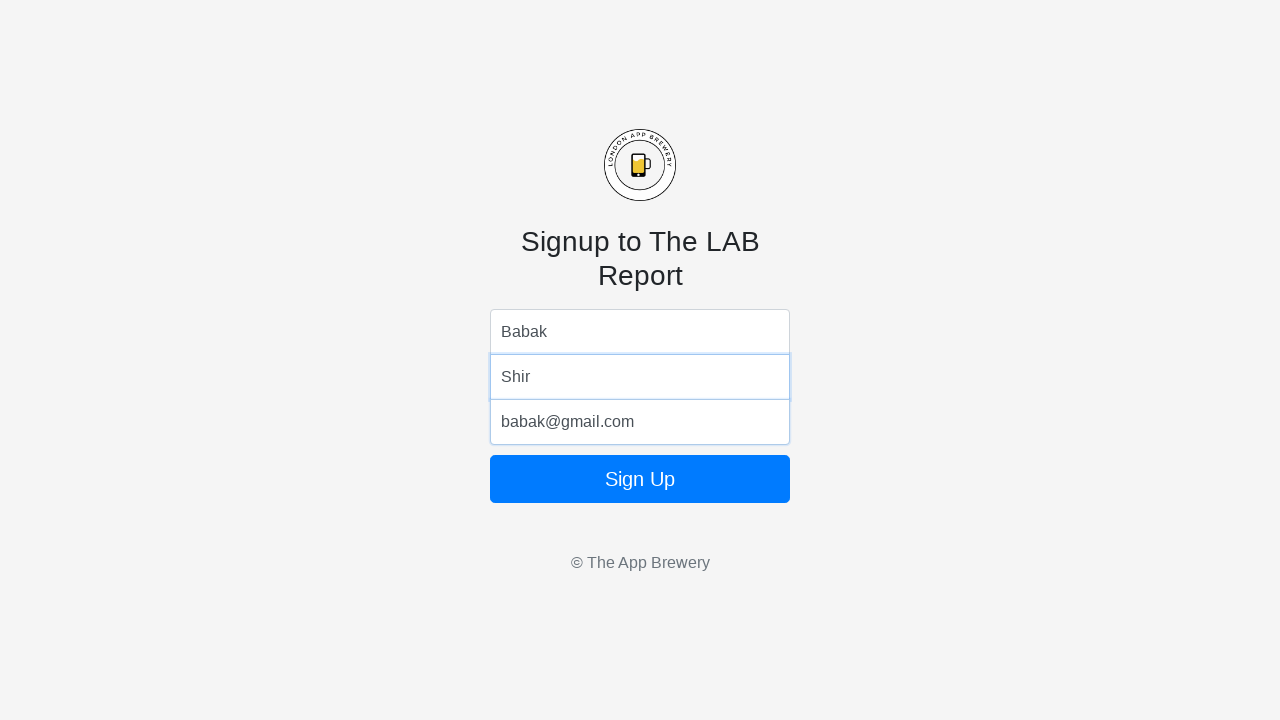

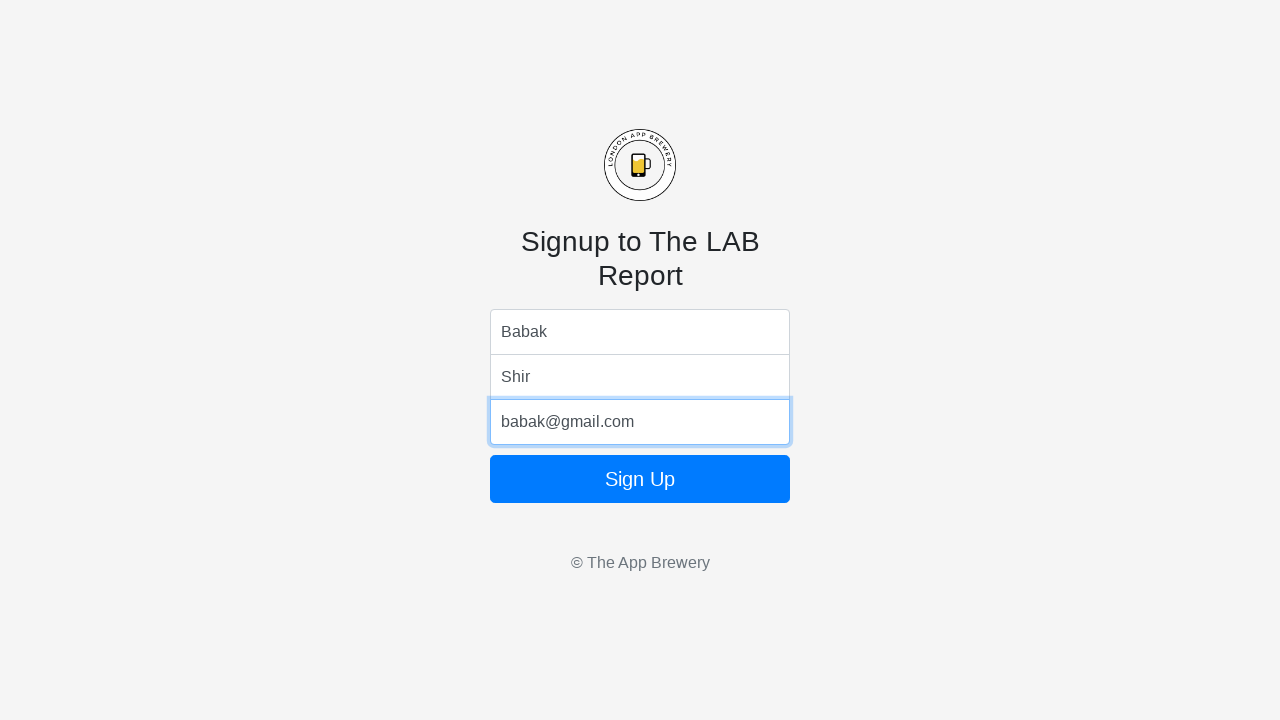